Waits for a button to become enabled after a delay and verifies it is clickable

Starting URL: https://demoqa.com/dynamic-properties

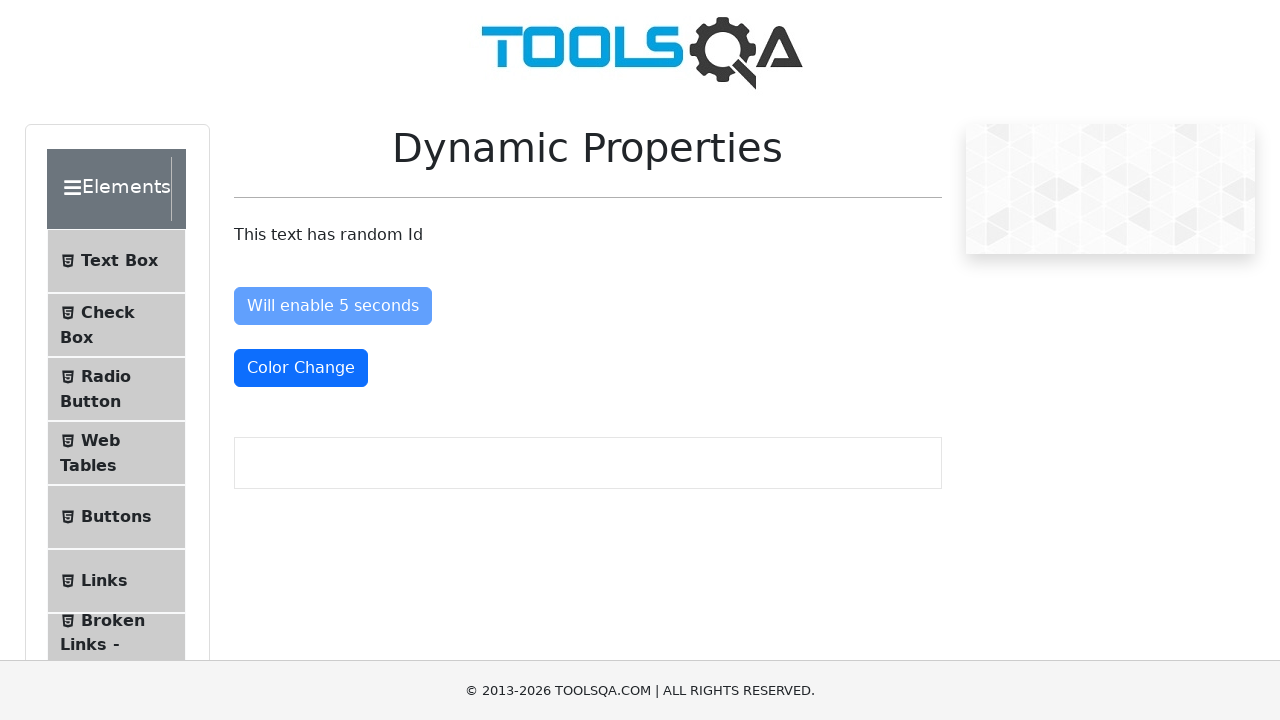

Navigated to https://demoqa.com/dynamic-properties
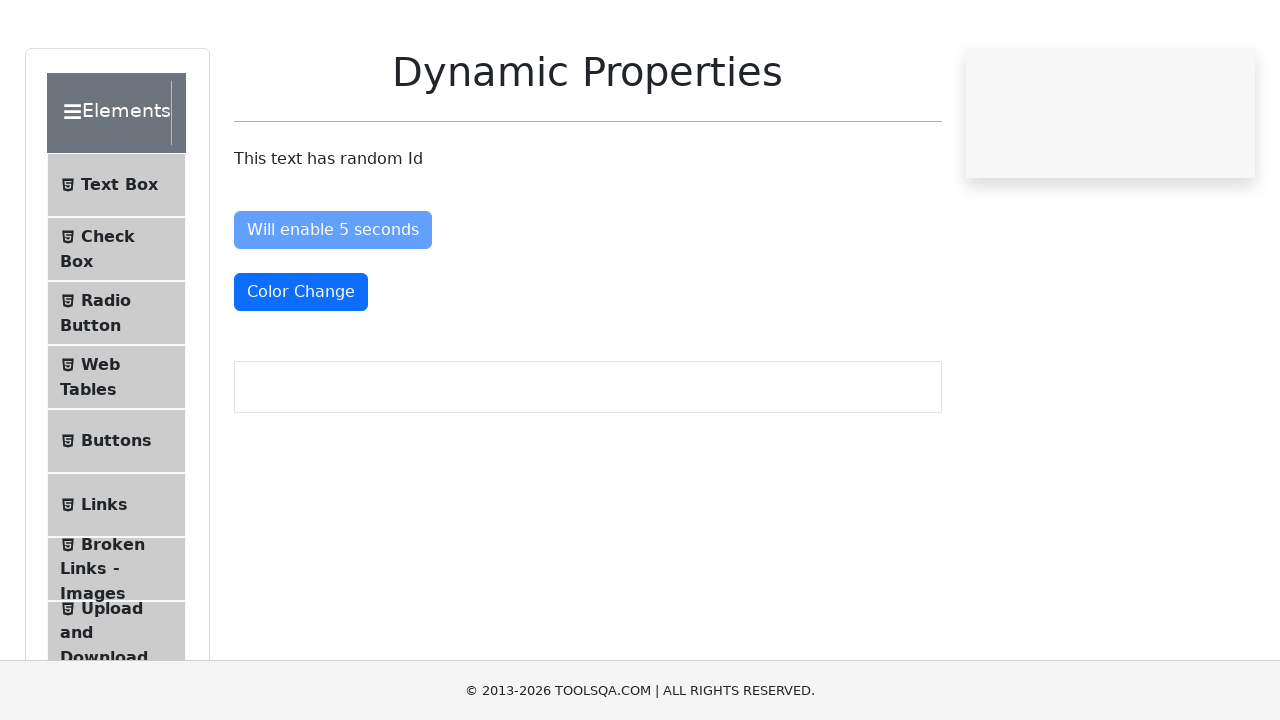

Waited for button #enableAfter to become enabled
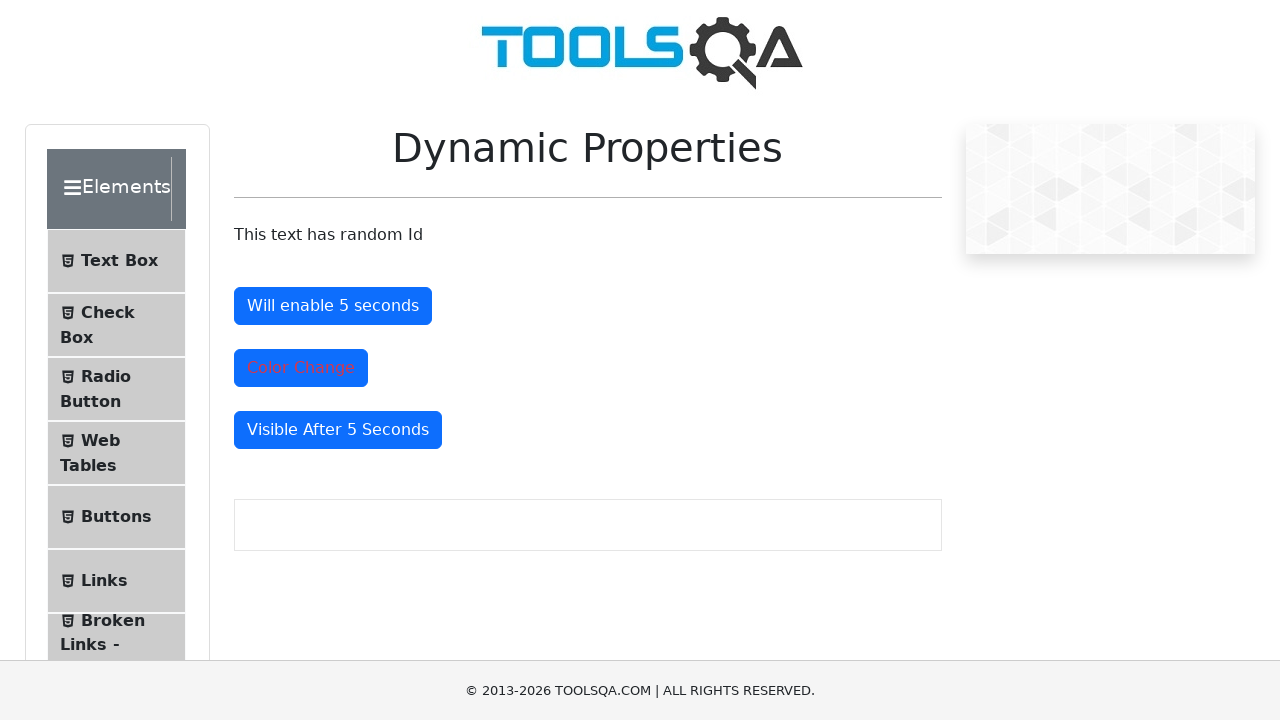

Verified button #enableAfter is enabled and clickable
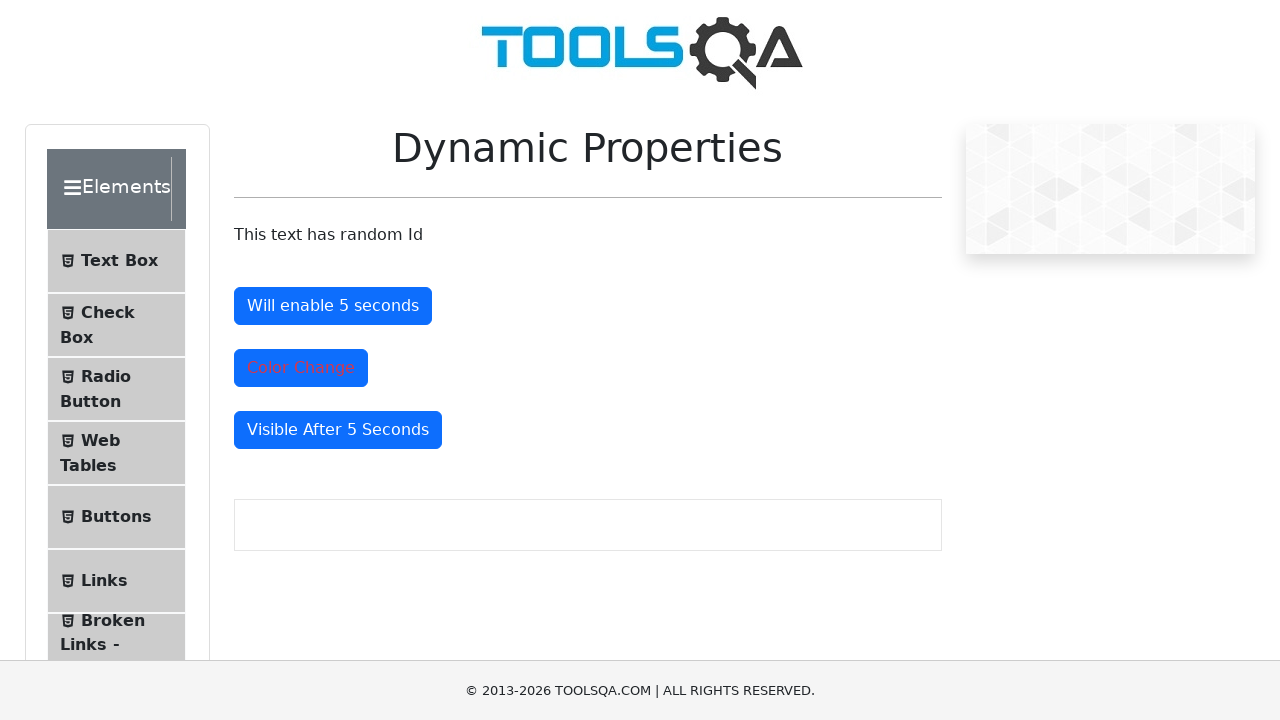

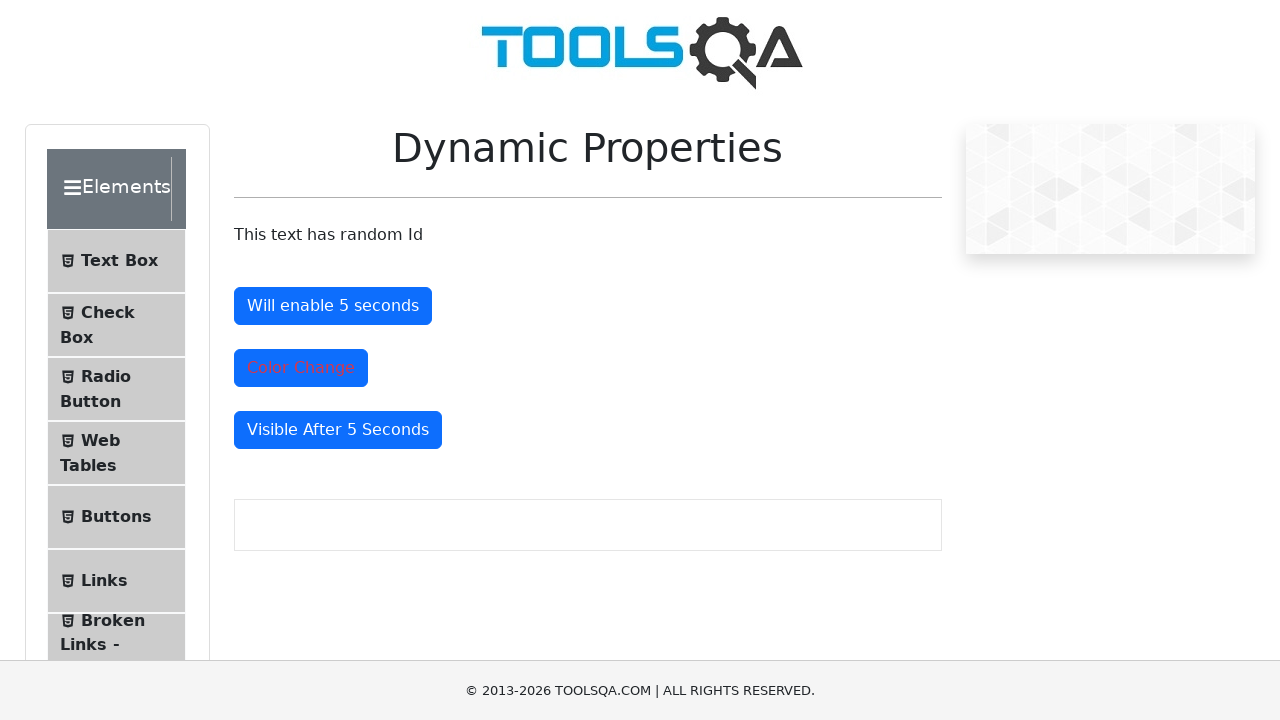